Tests drag and drop functionality on jQuery UI demo page by dragging an element and dropping it onto a target area

Starting URL: https://jqueryui.com/

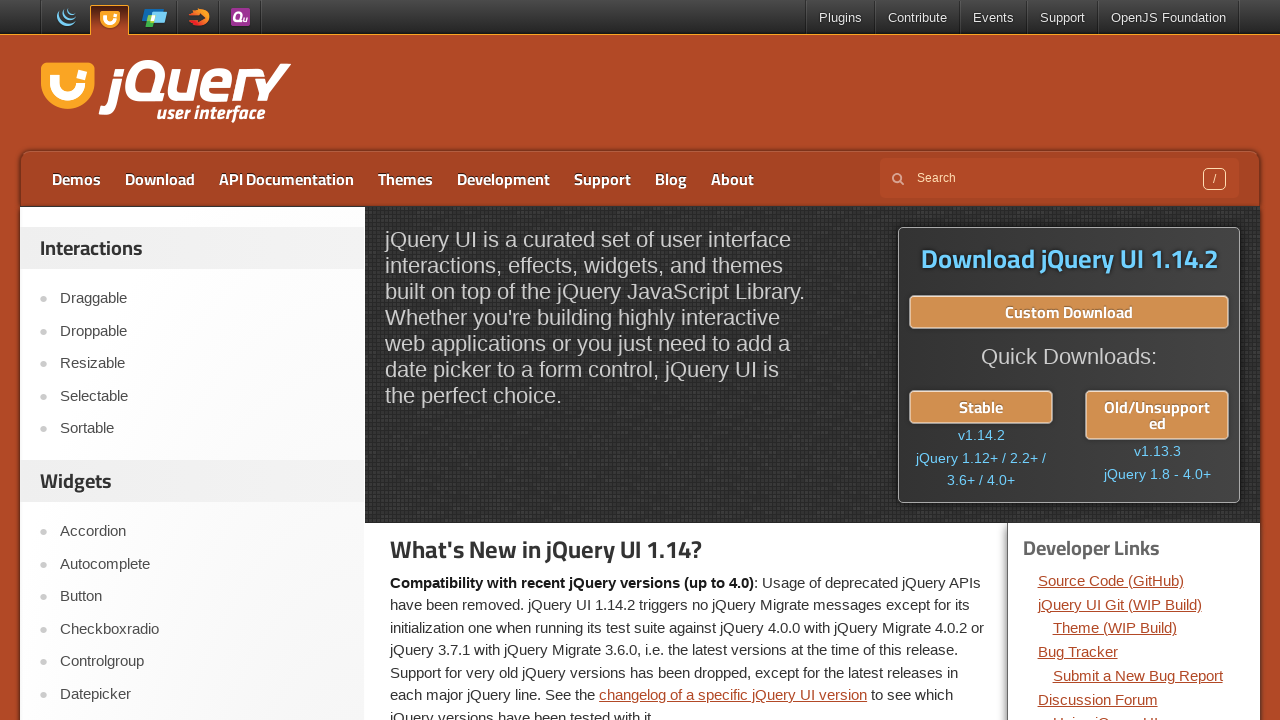

Clicked on Droppable menu item at (202, 331) on text=Droppable
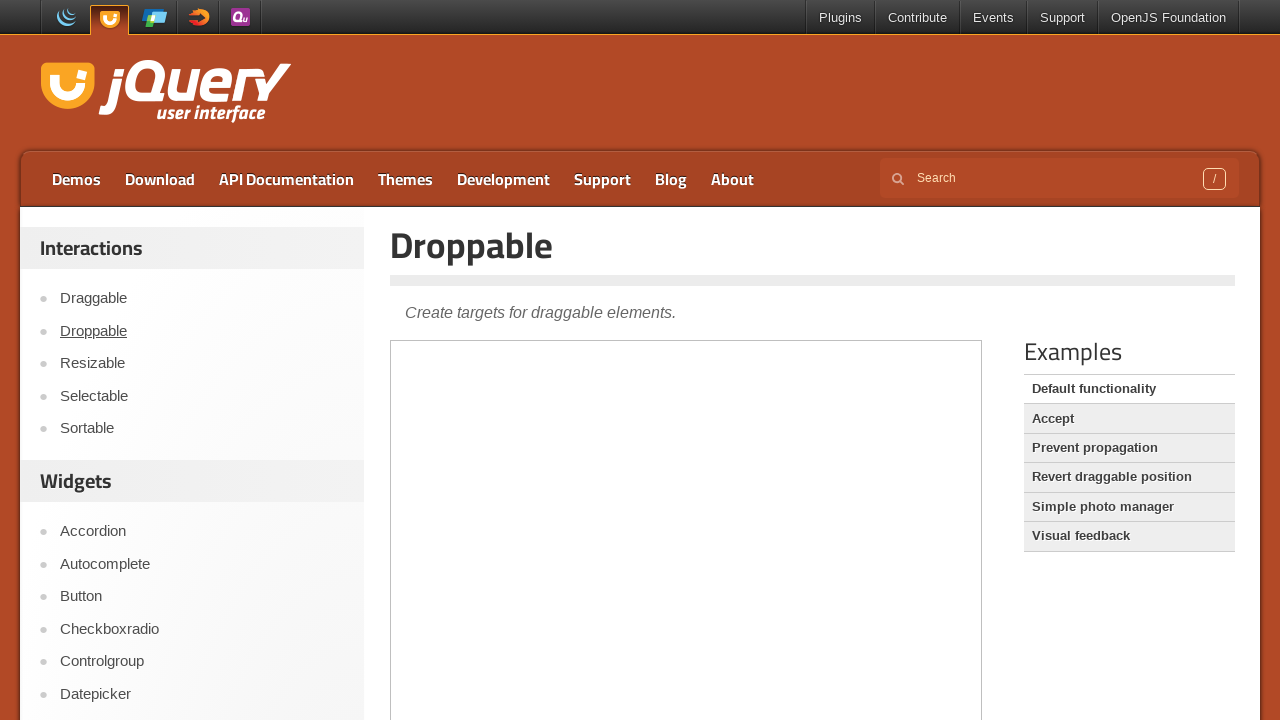

Waited for iframe to load
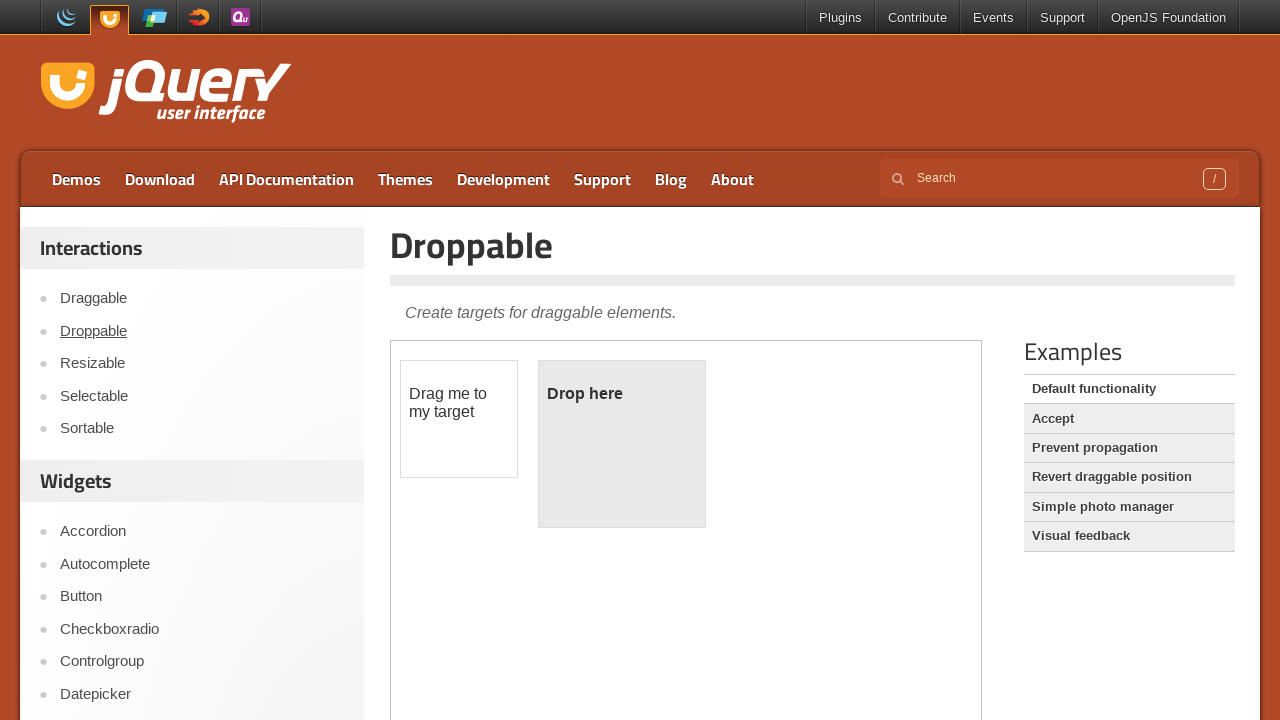

Located iframe and switched to it
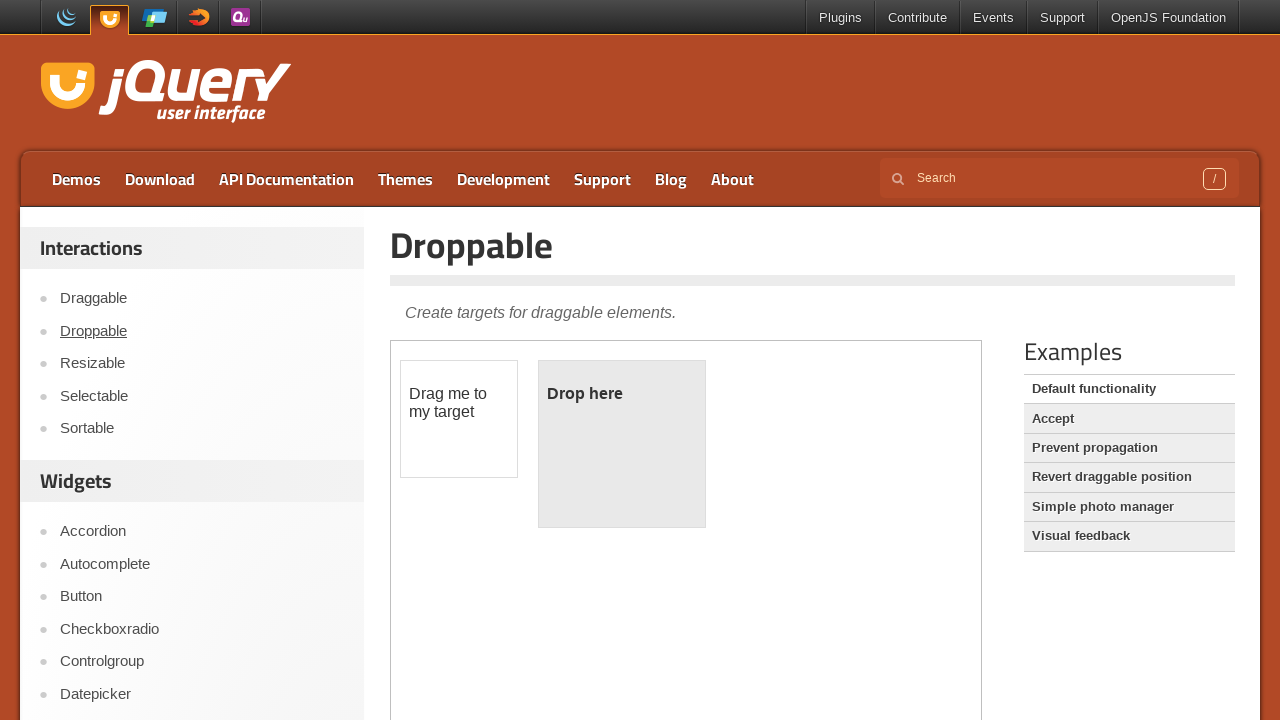

Located draggable element
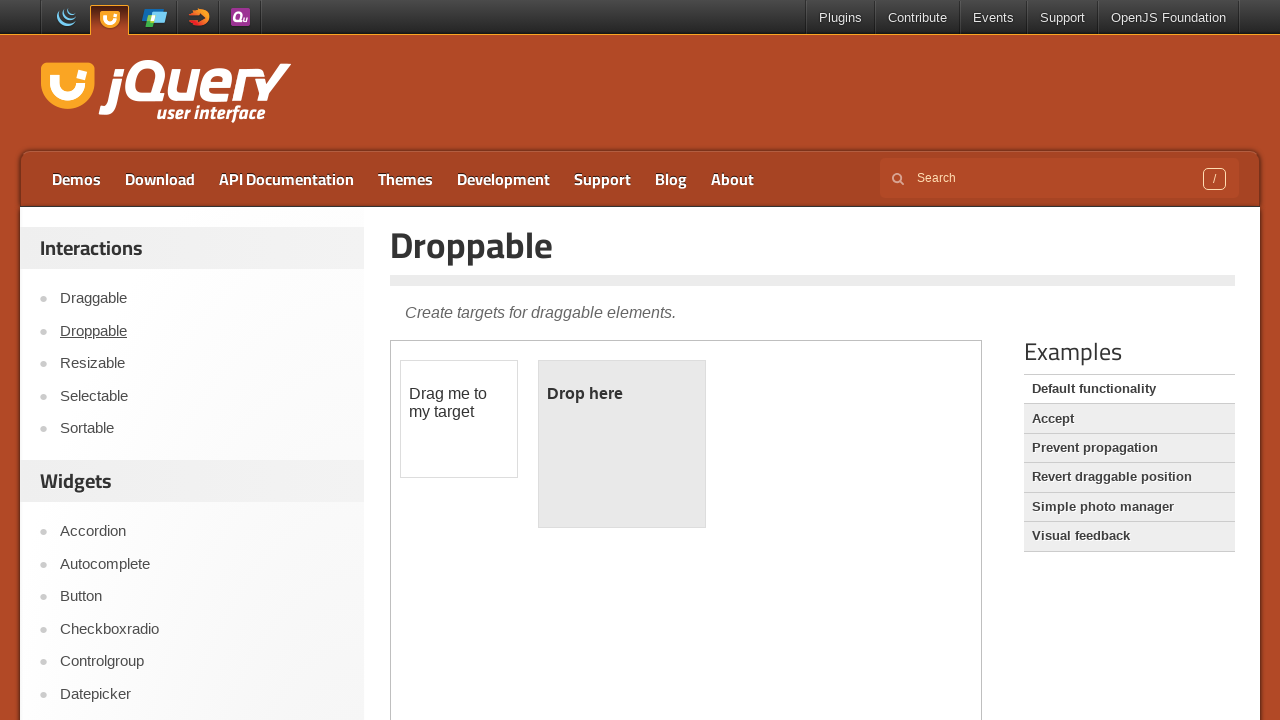

Located droppable target area
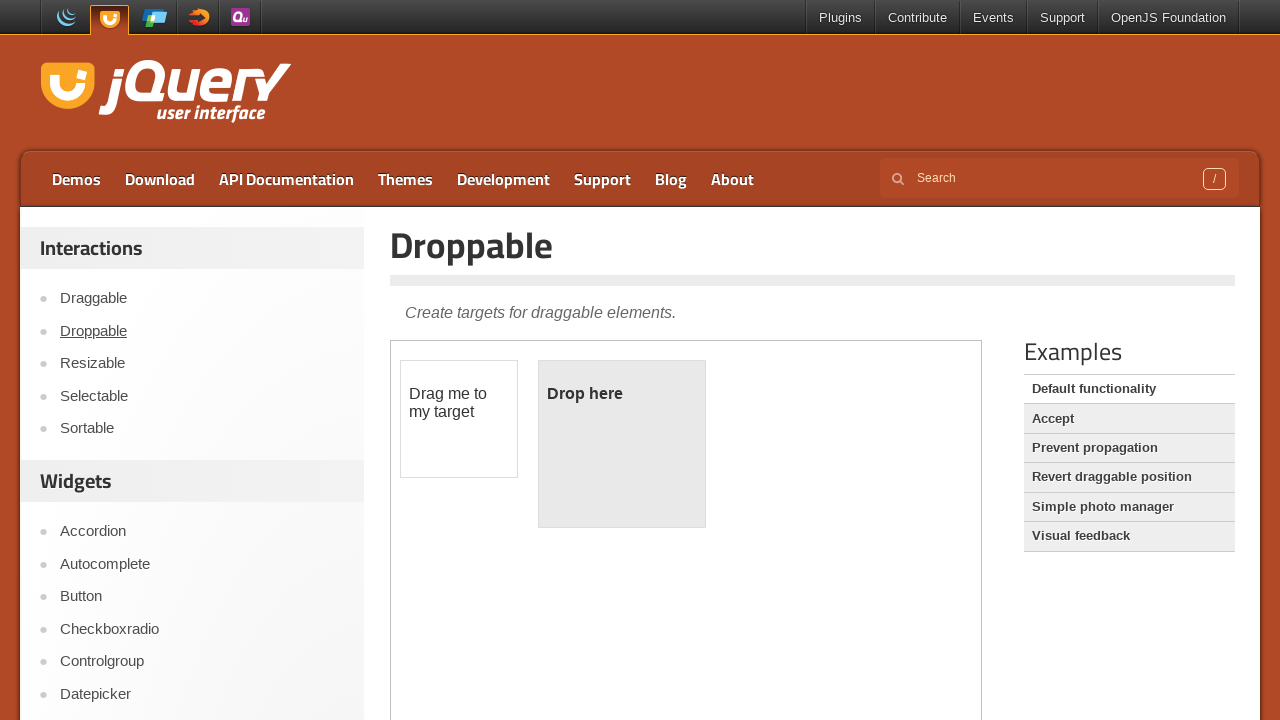

Dragged element onto droppable target area at (622, 444)
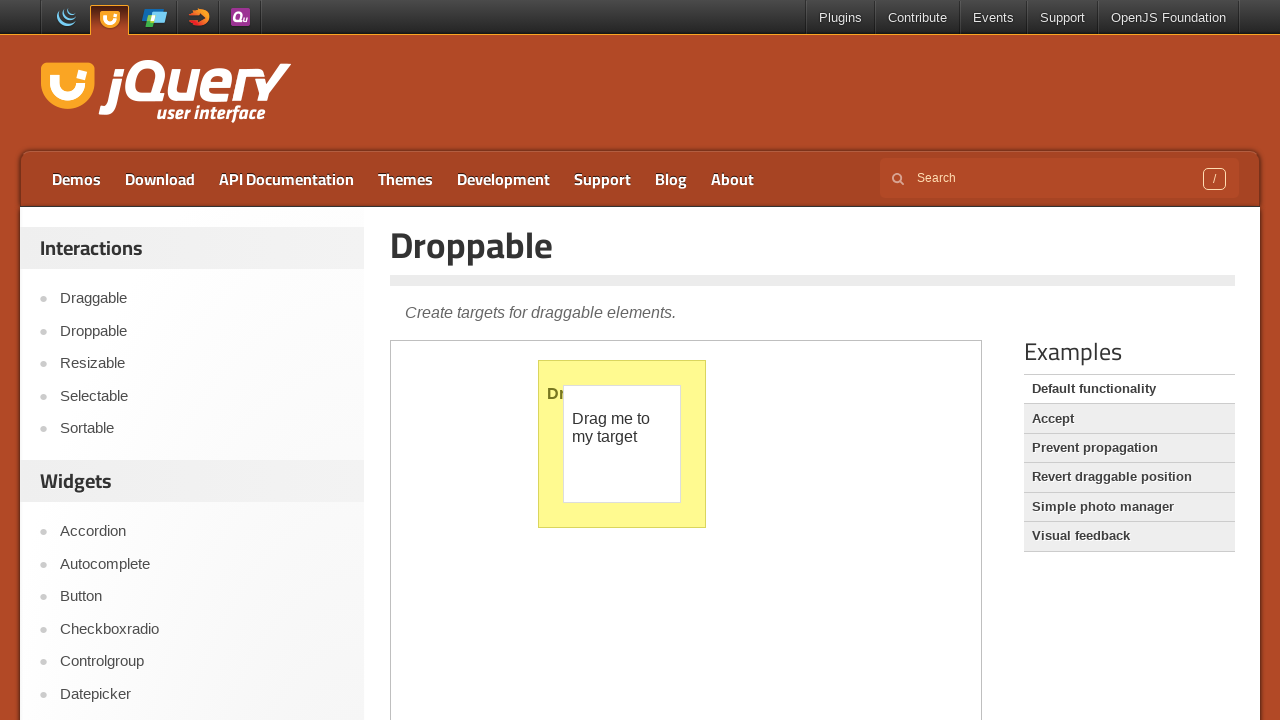

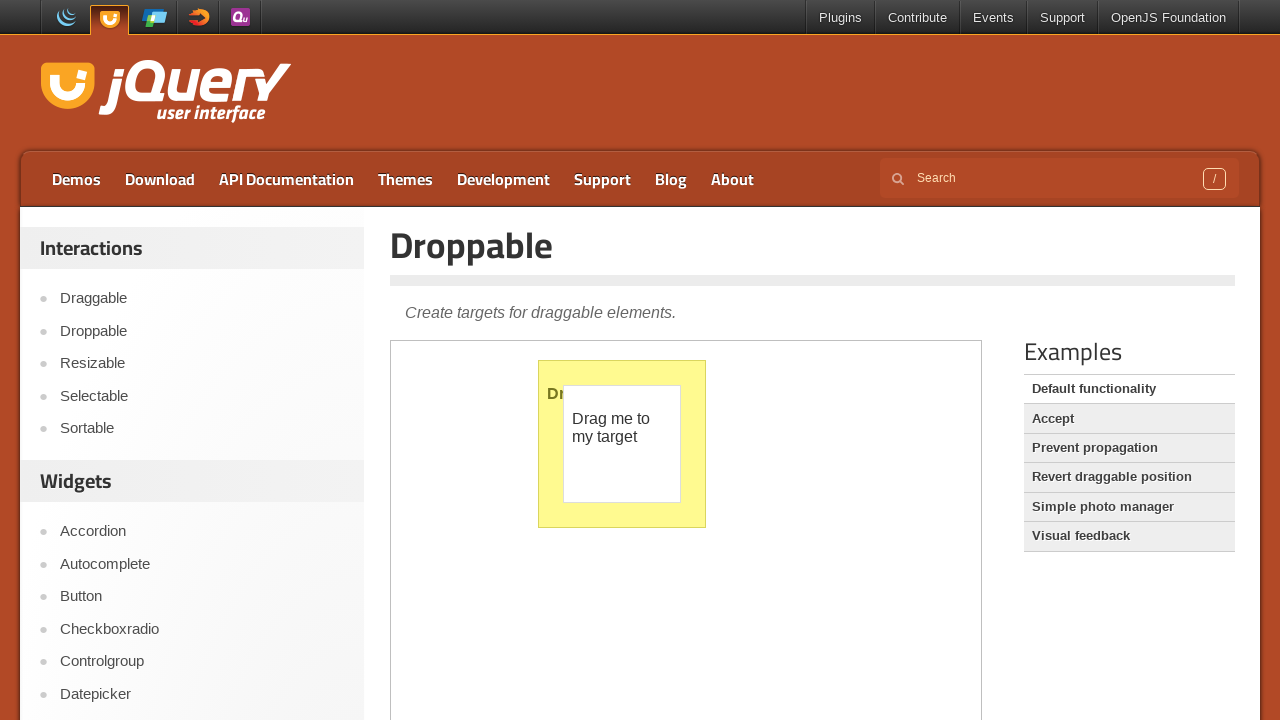